Tests frame handling by switching between multiple frames and filling input fields within each frame, including nested frame interactions

Starting URL: https://ui.vision/demo/webtest/frames/

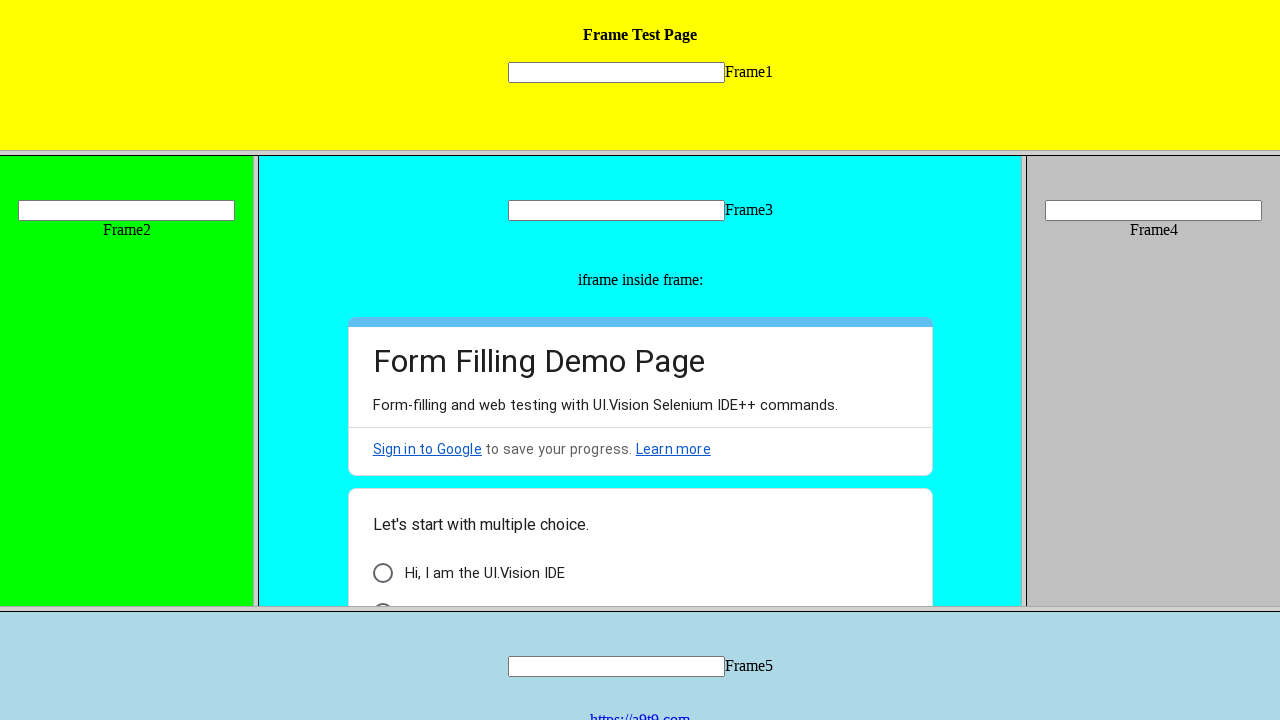

Located frame 1 with src='frame_1.html'
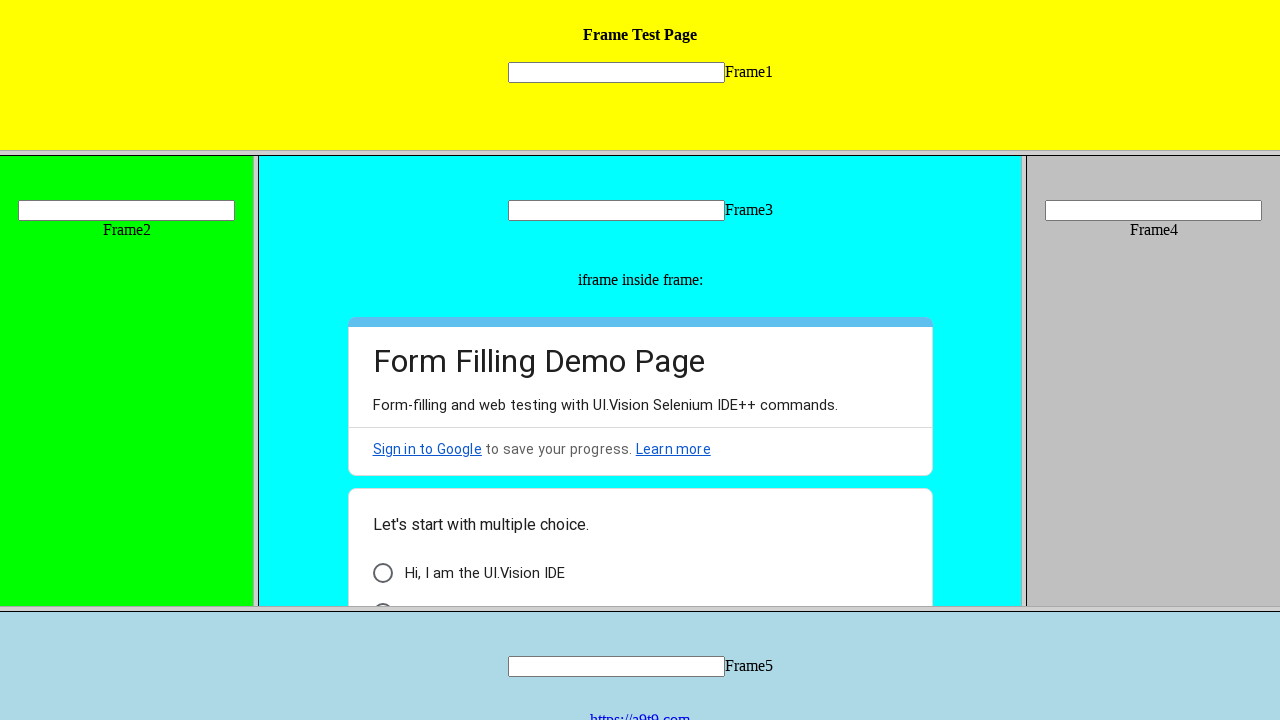

Filled input field 'mytext1' in frame 1 with 'WELCOME' on xpath=//frame[@src='frame_1.html'] >> internal:control=enter-frame >> xpath=//in
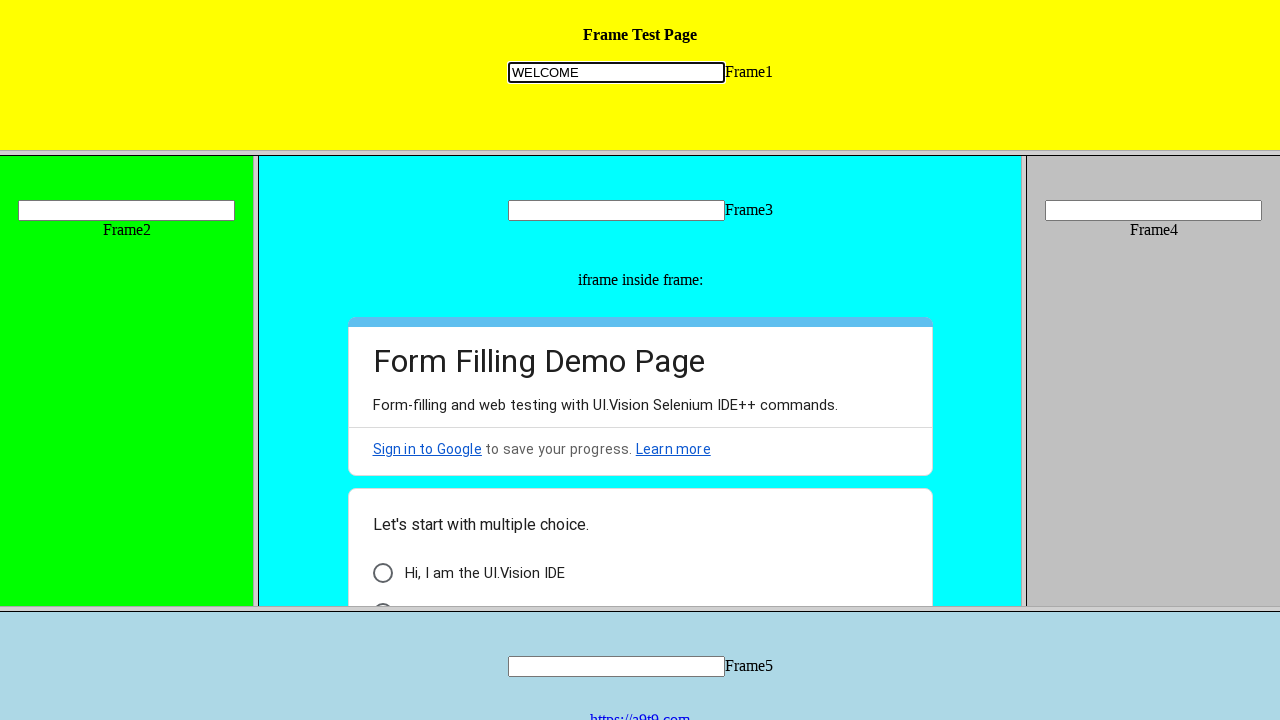

Located frame 2 with src='frame_2.html'
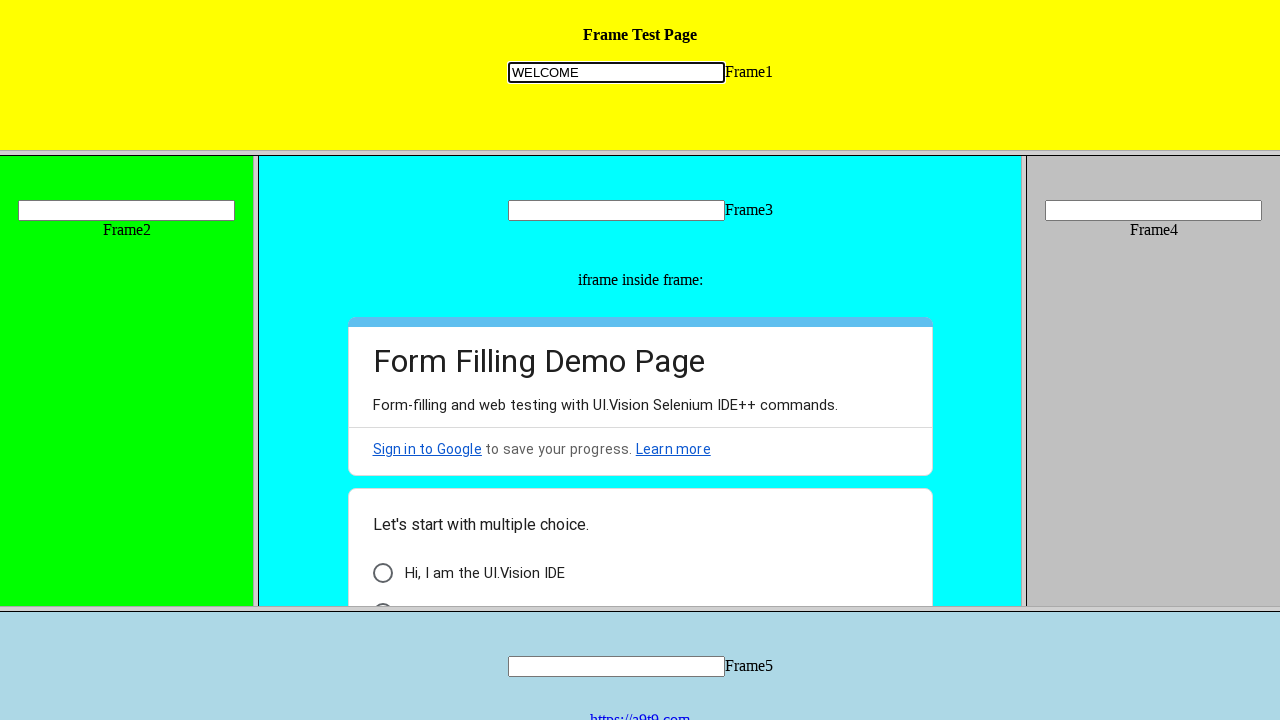

Filled input field 'mytext2' in frame 2 with 'WELCOME' on xpath=//frame[@src='frame_2.html'] >> internal:control=enter-frame >> xpath=//in
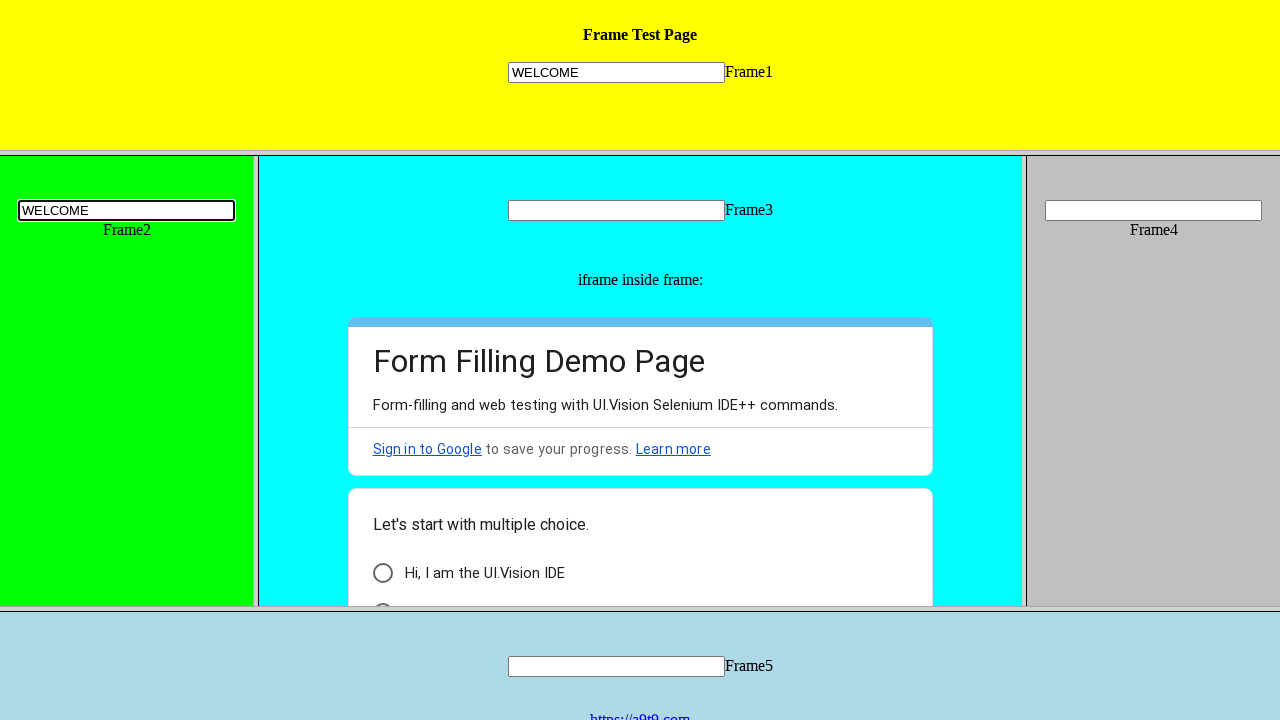

Located frame 3 with src='frame_3.html'
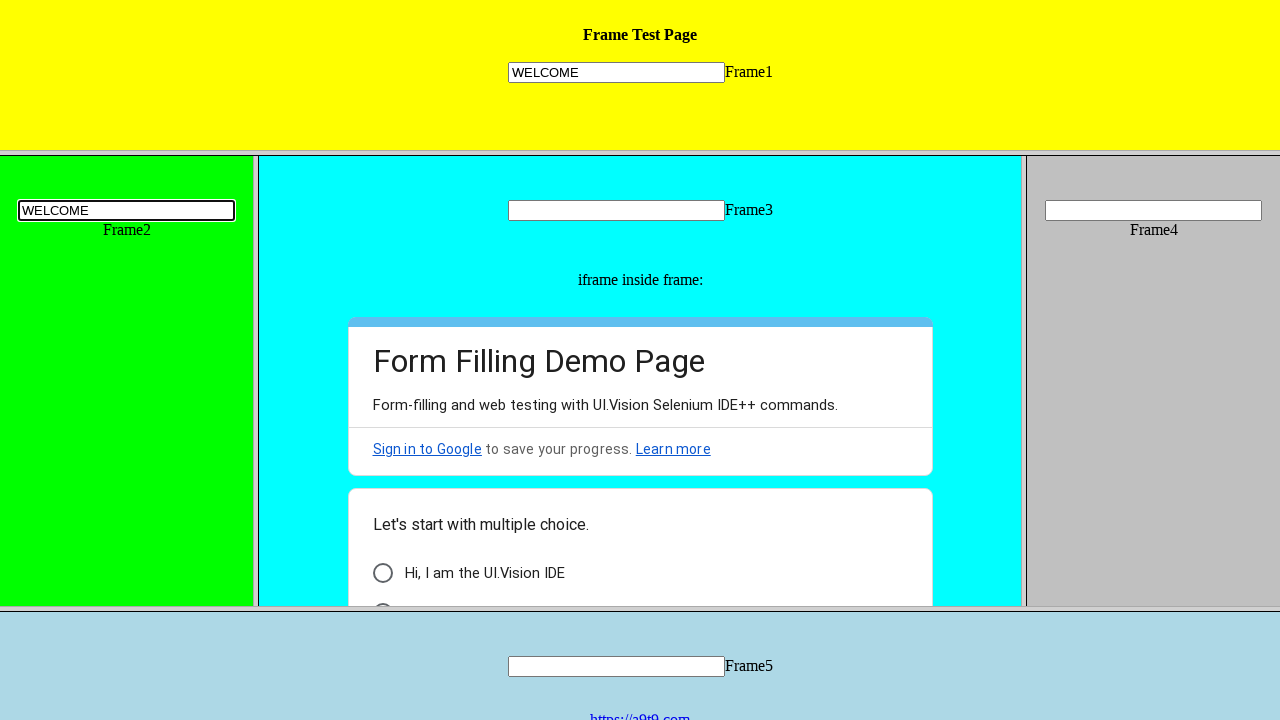

Filled input field 'mytext3' in frame 3 with 'WELCOME' on xpath=//frame[@src='frame_3.html'] >> internal:control=enter-frame >> xpath=//in
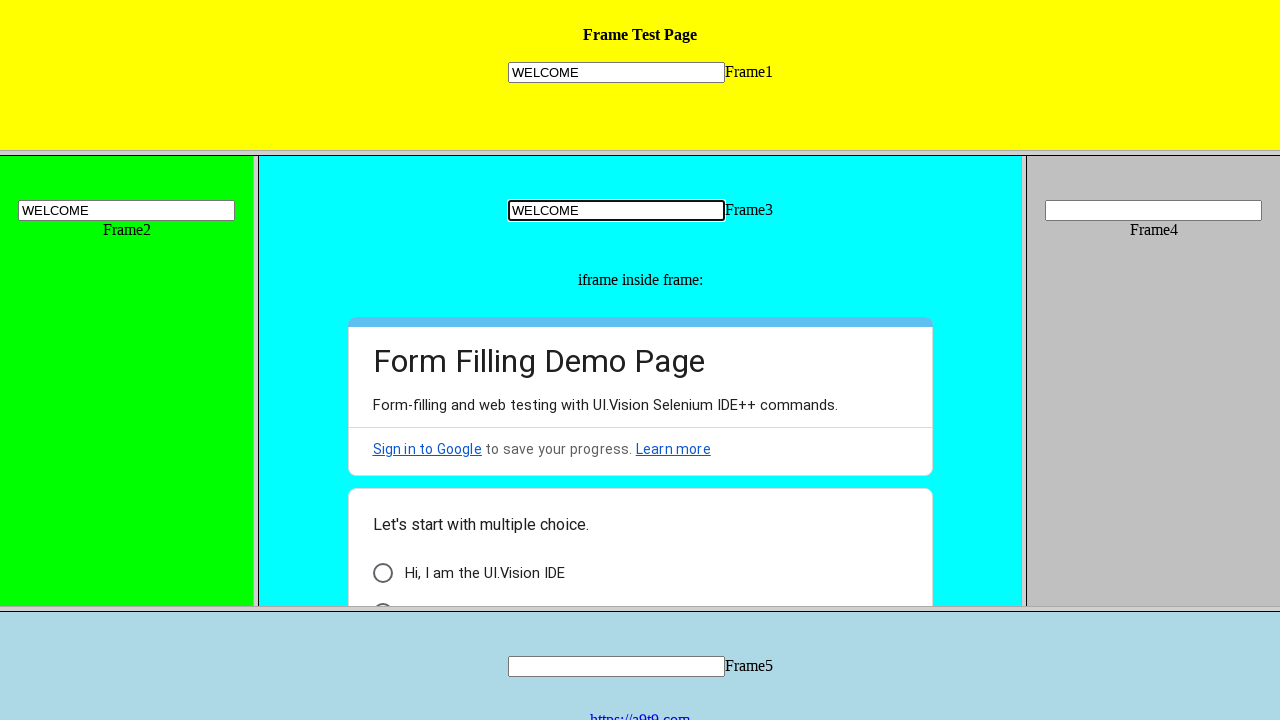

Located nested iframe within frame 3
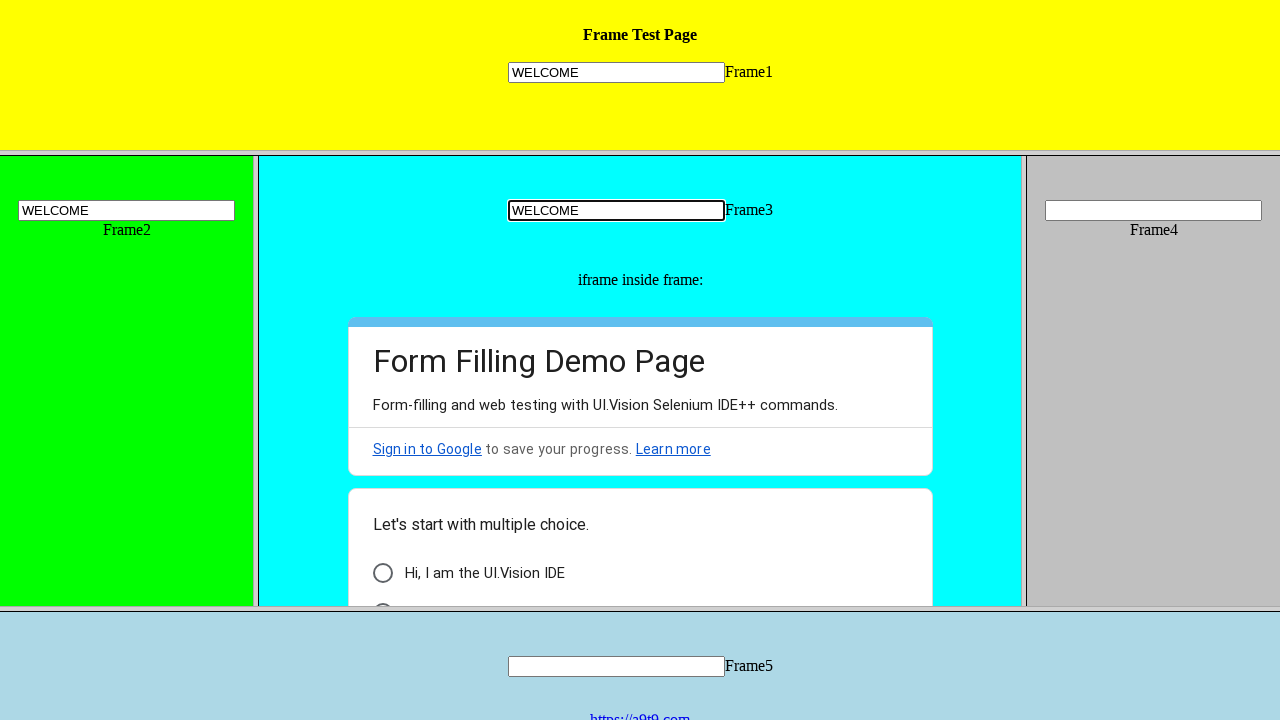

Clicked on 'Hi, I am the UI.Vision IDE' element in nested frame at (382, 573) on xpath=//frame[@src='frame_3.html'] >> internal:control=enter-frame >> iframe >> 
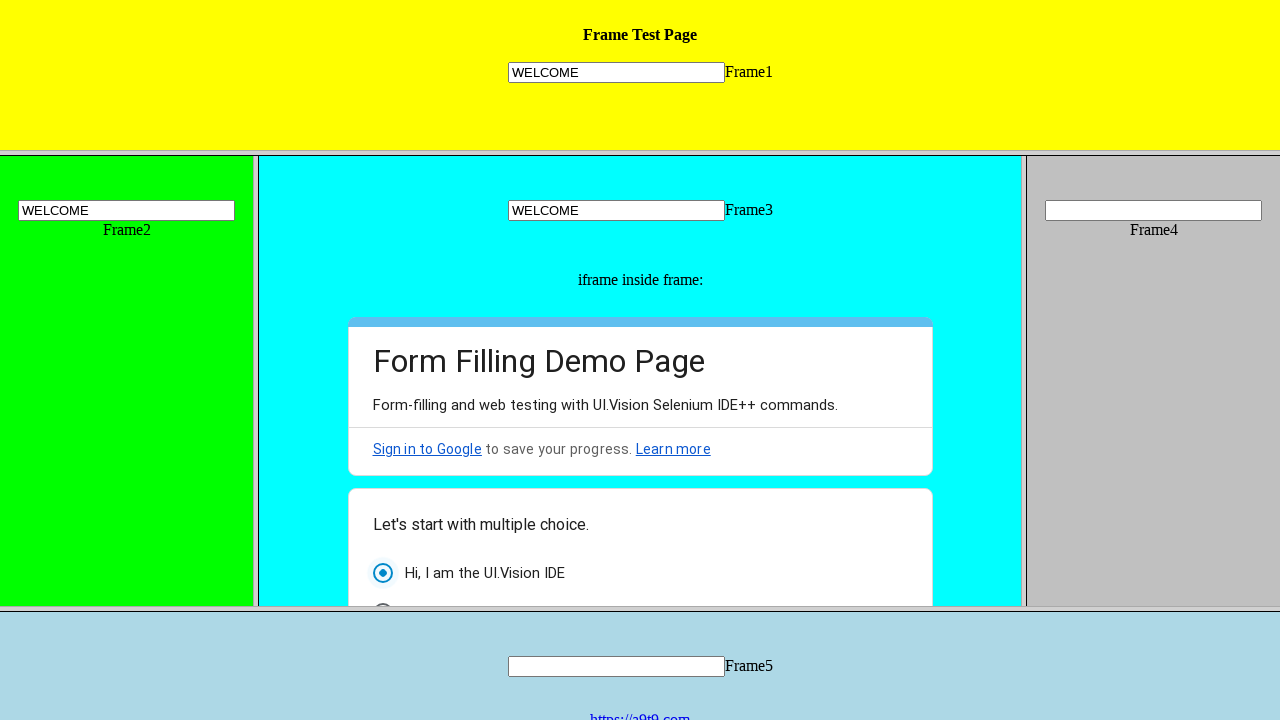

Clicked on 'Web Testing' element in nested frame at (382, 480) on xpath=//frame[@src='frame_3.html'] >> internal:control=enter-frame >> iframe >> 
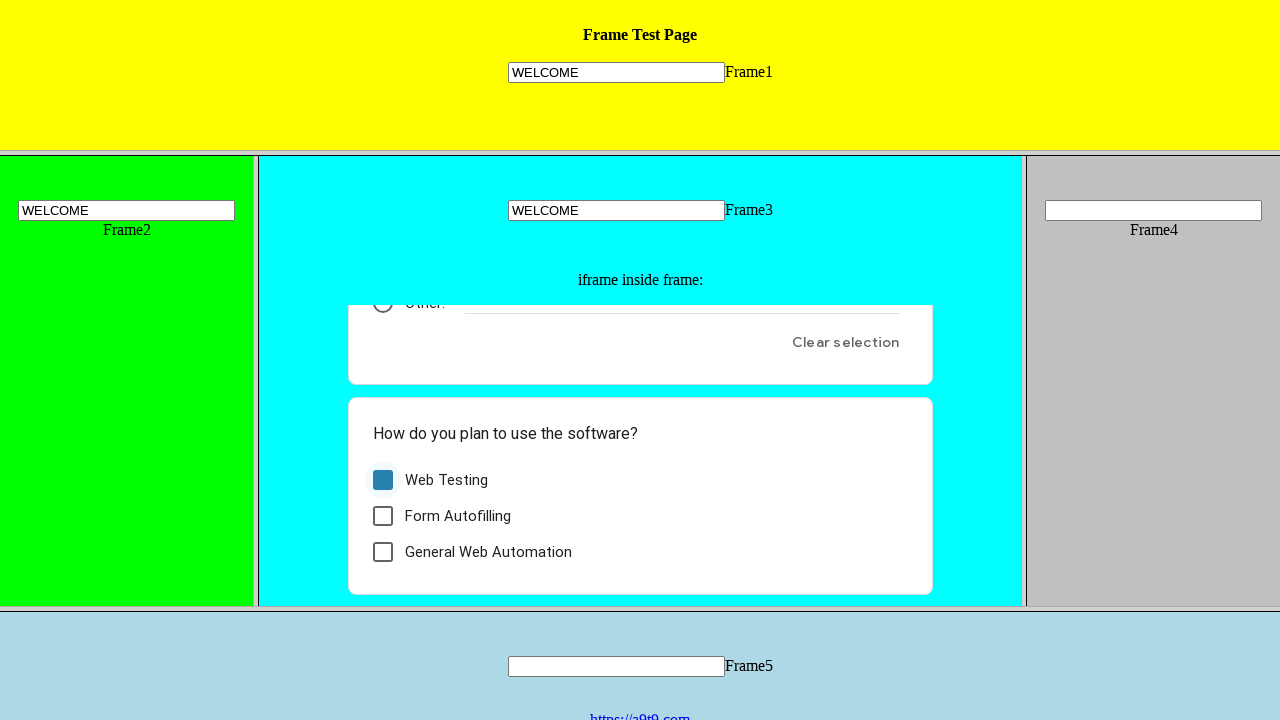

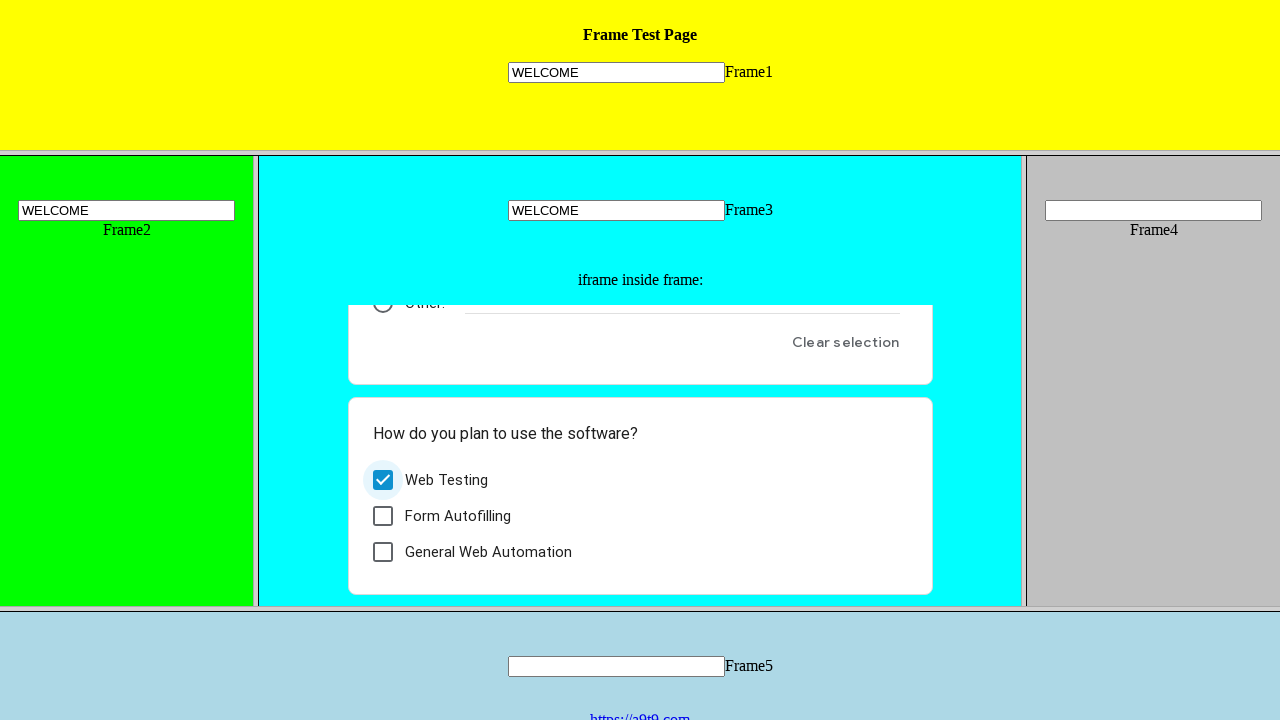